Opens the Flipkart e-commerce website homepage and waits for it to load

Starting URL: https://www.flipkart.com

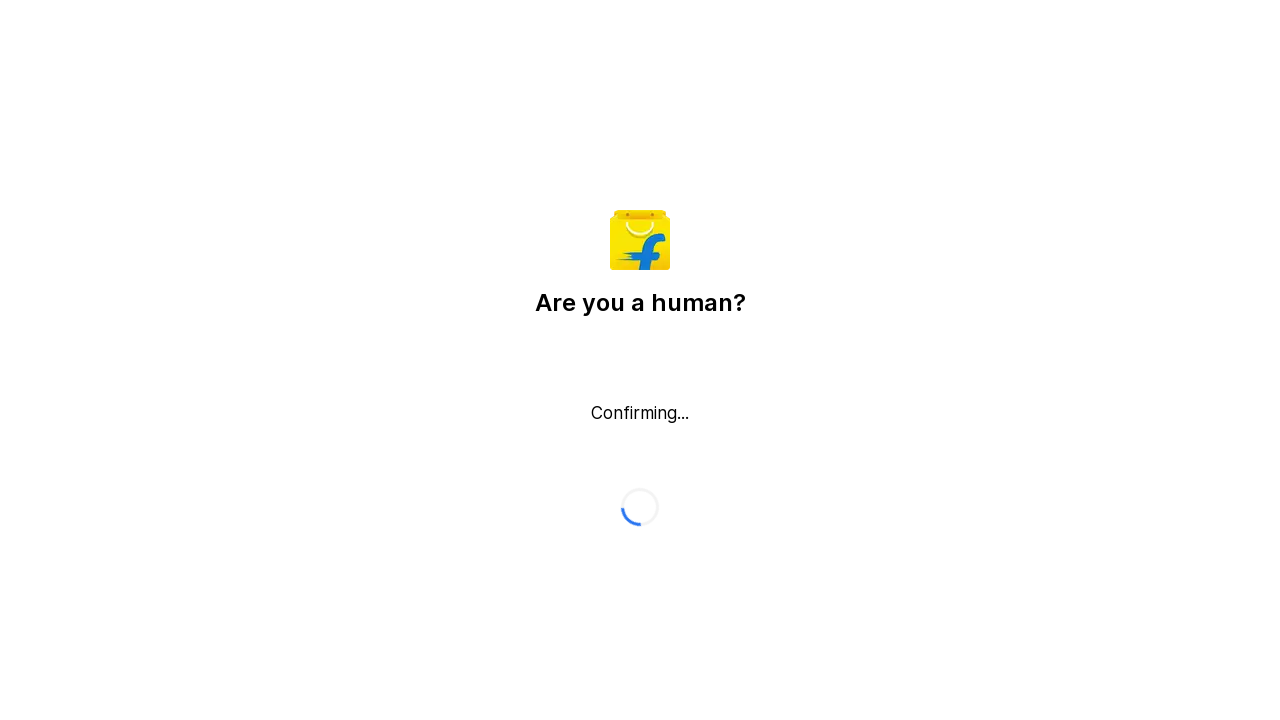

Flipkart homepage loaded - DOM content ready
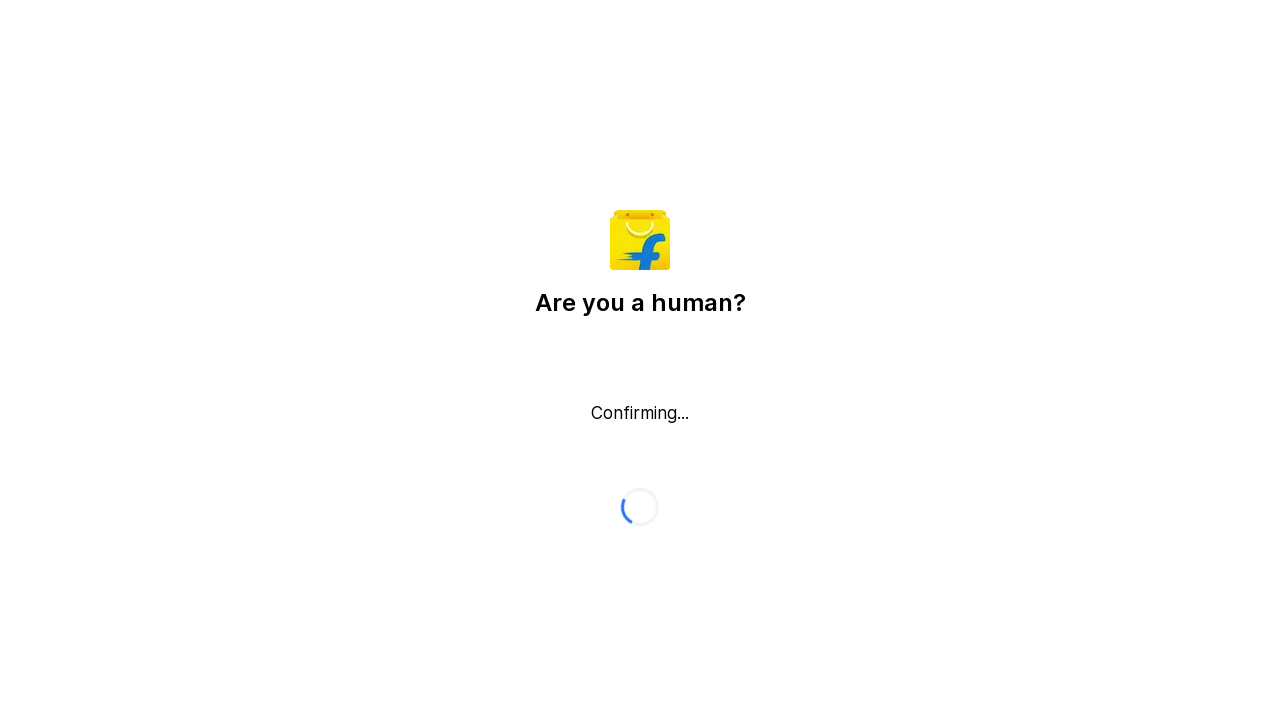

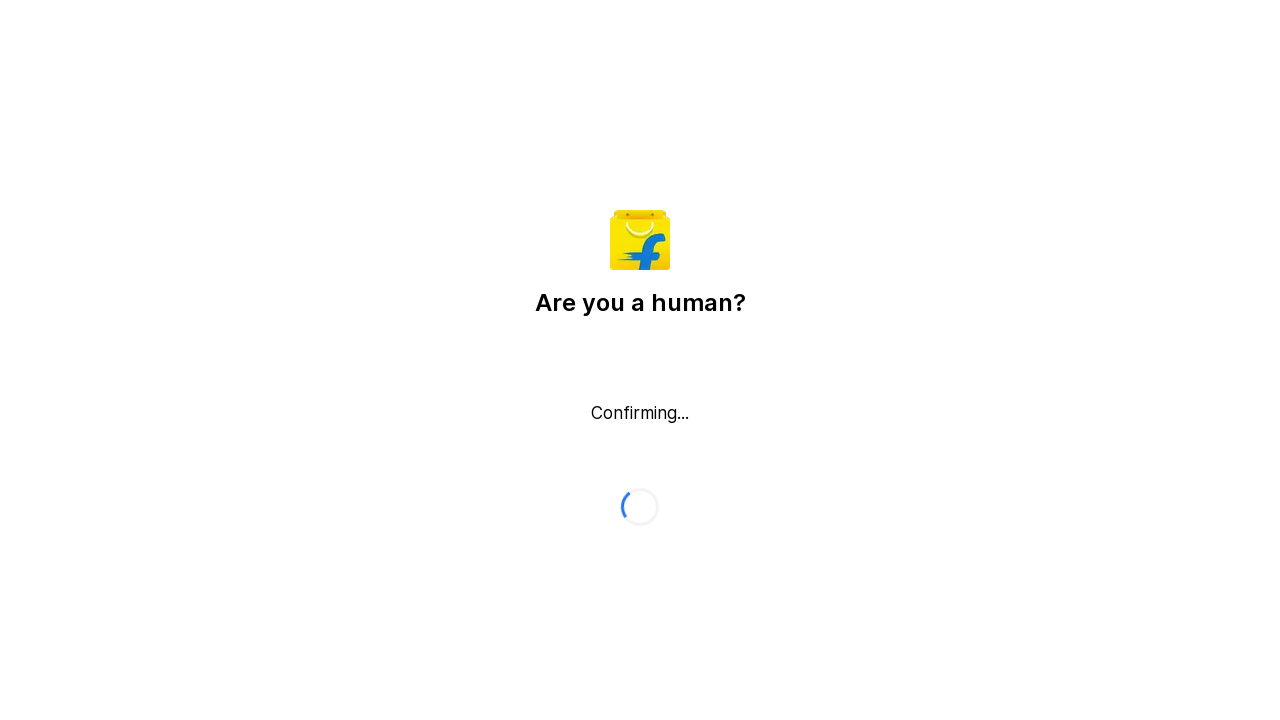